Navigates to NDTV news website and clicks on the OPINION section link

Starting URL: https://www.ndtv.com

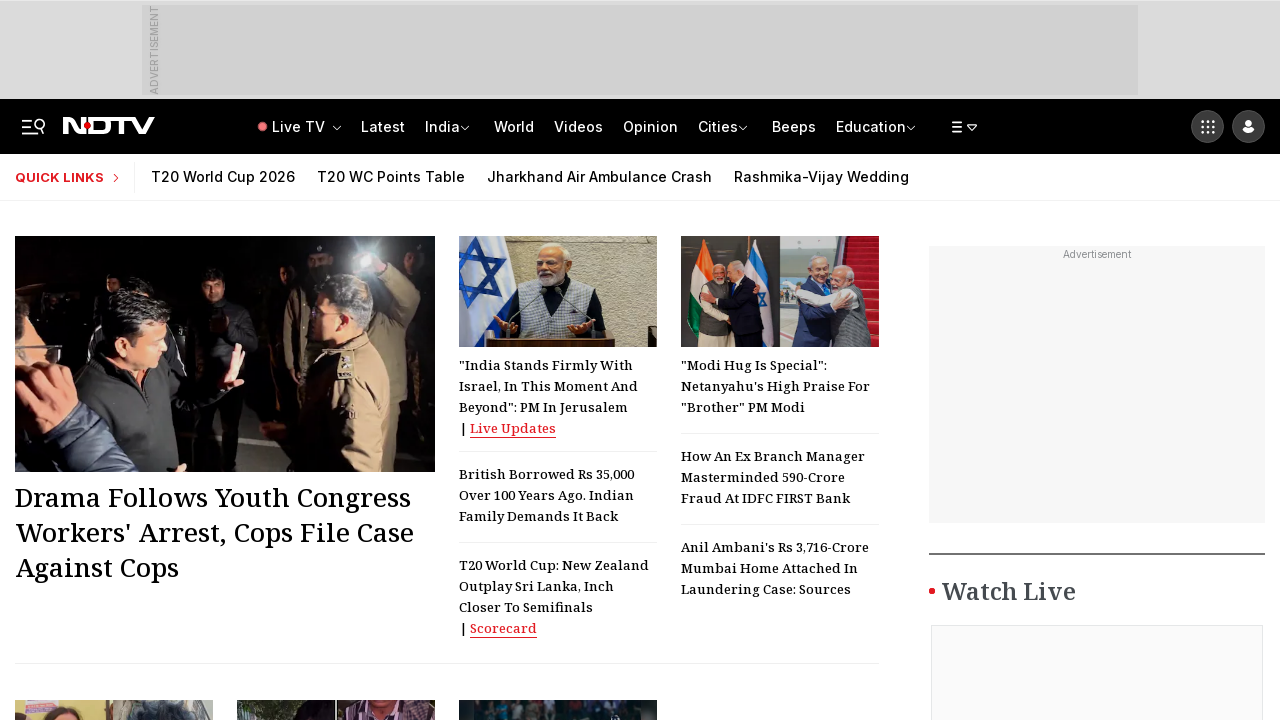

Navigated to NDTV news website
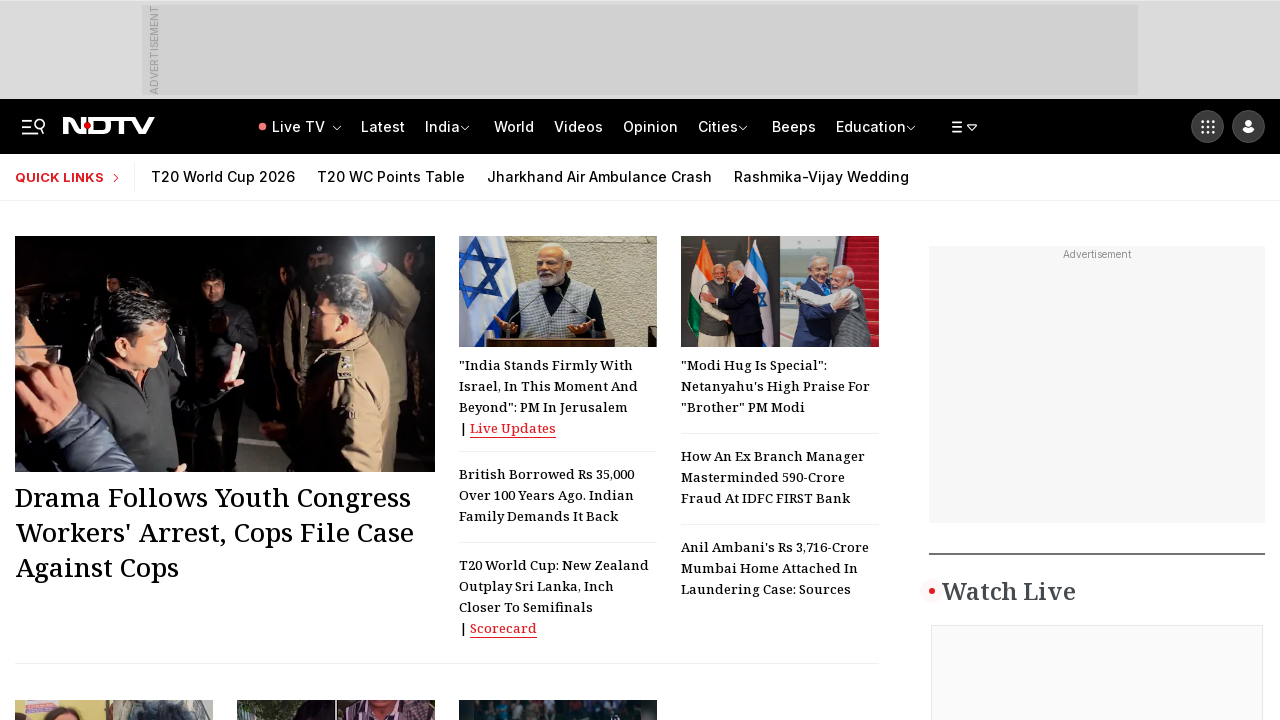

Clicked on the OPINION section link at (650, 126) on text=OPINION
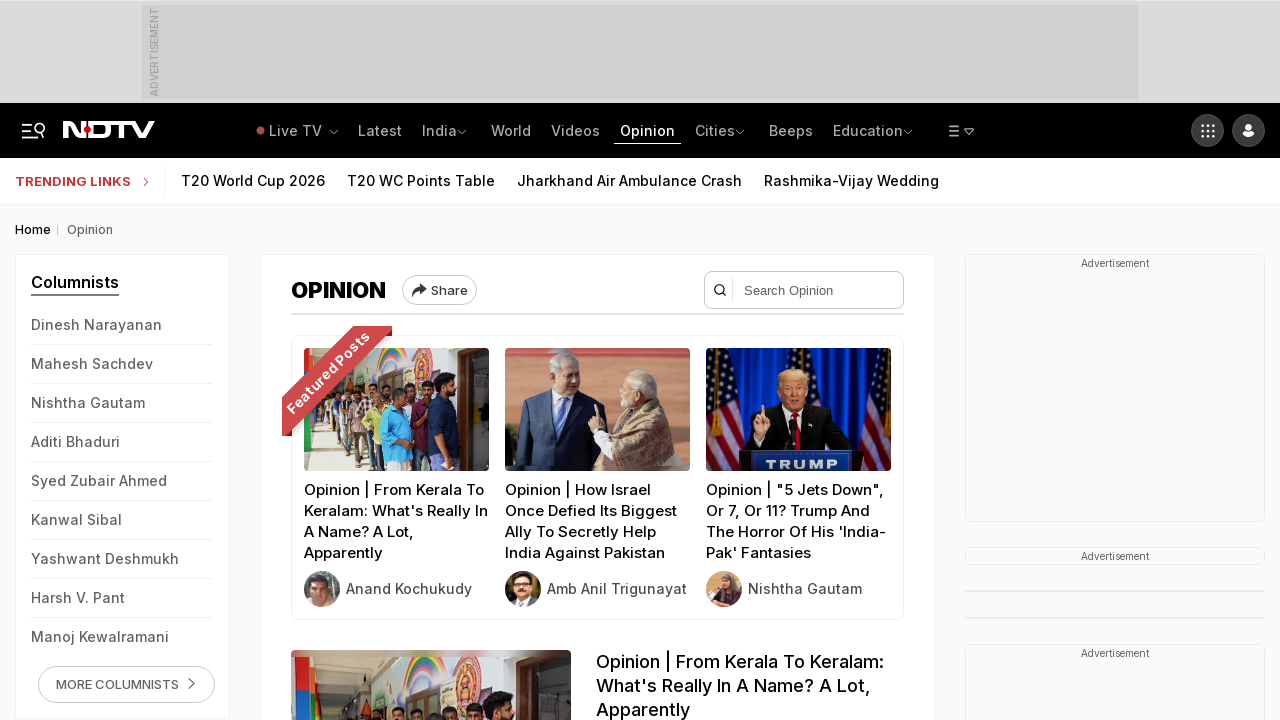

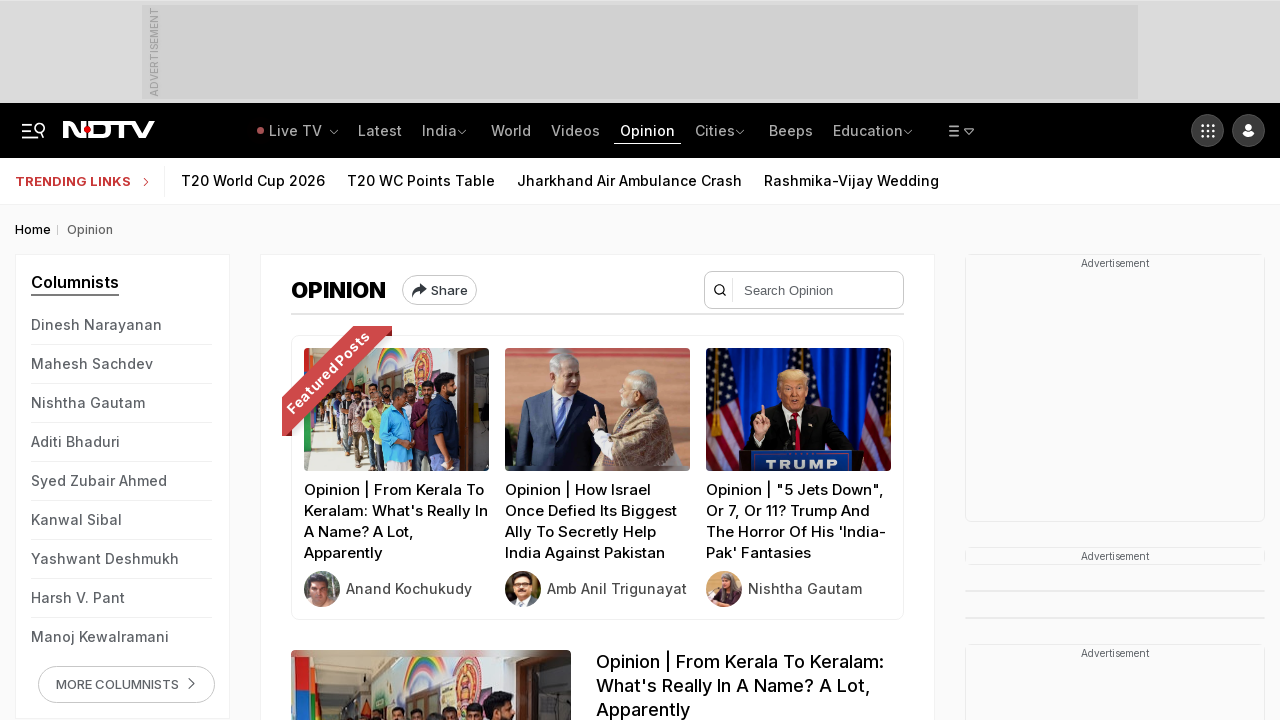